Tests a jQuery UI price range slider by dragging both the left and right slider handles to adjust the price range values

Starting URL: https://www.jqueryscript.net/demo/Price-Range-Slider-jQuery-UI/

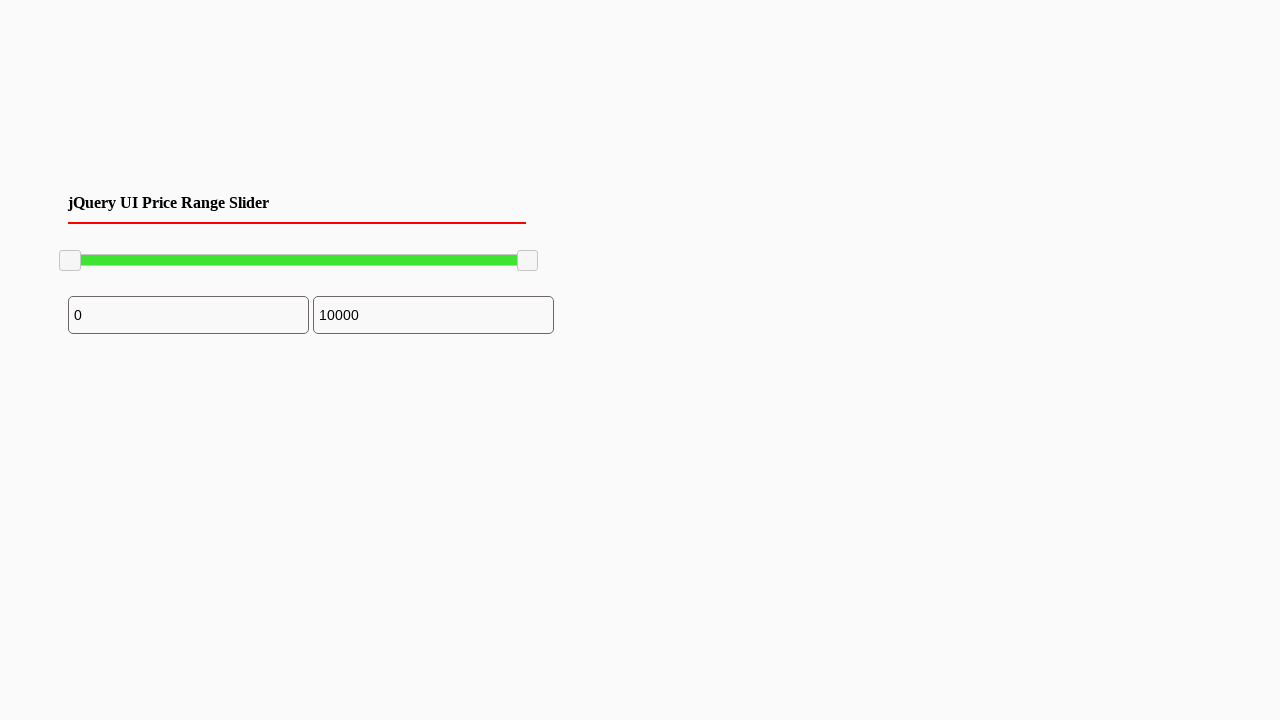

Waited for price range slider to be visible
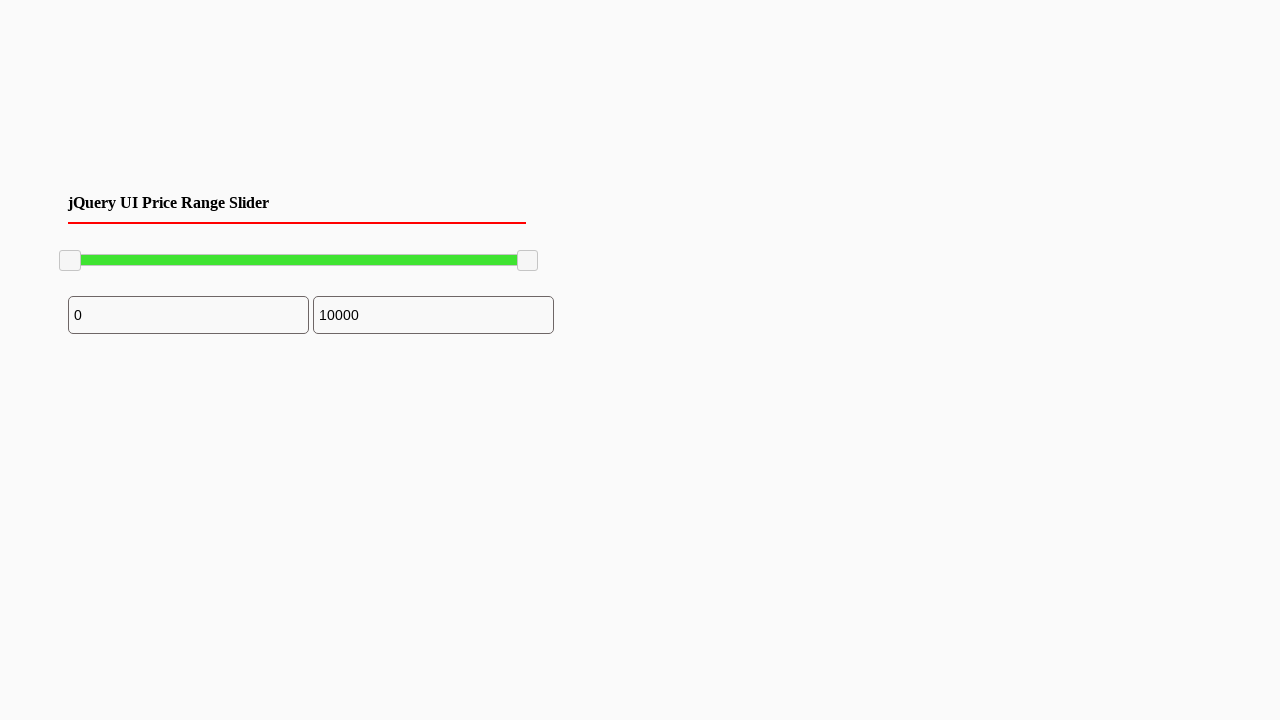

Located left slider handle element
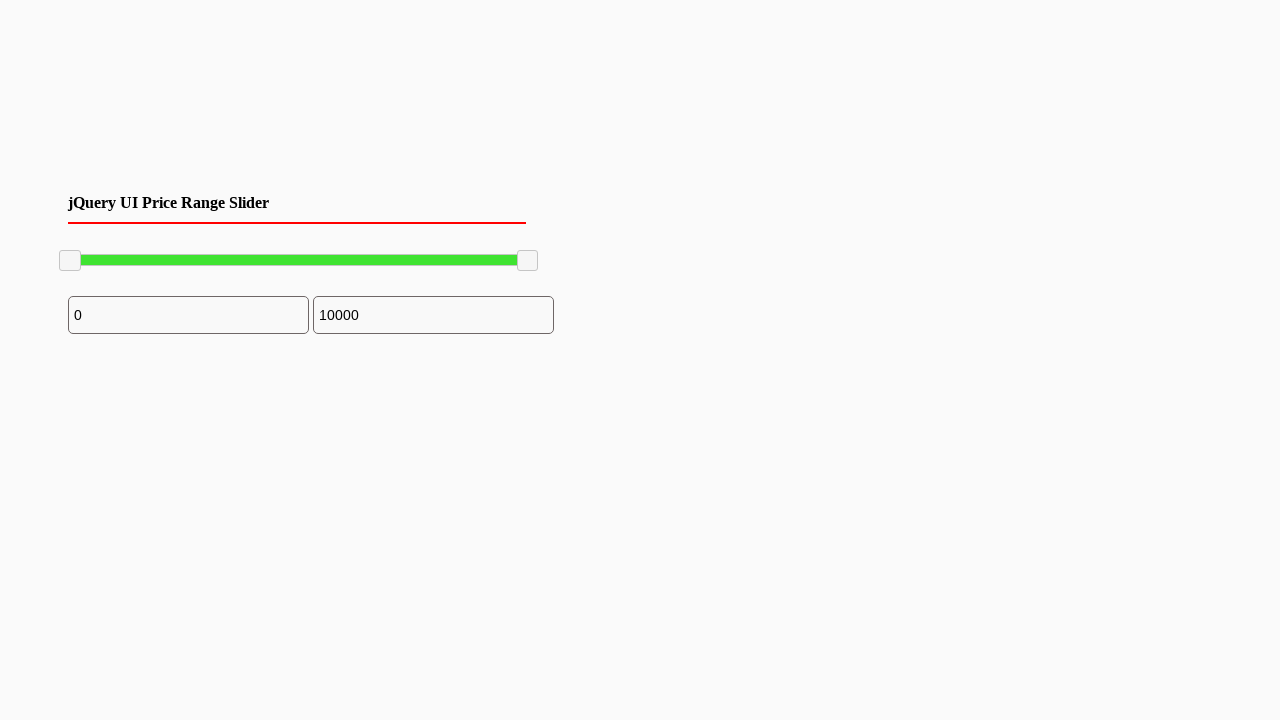

Located right slider handle element
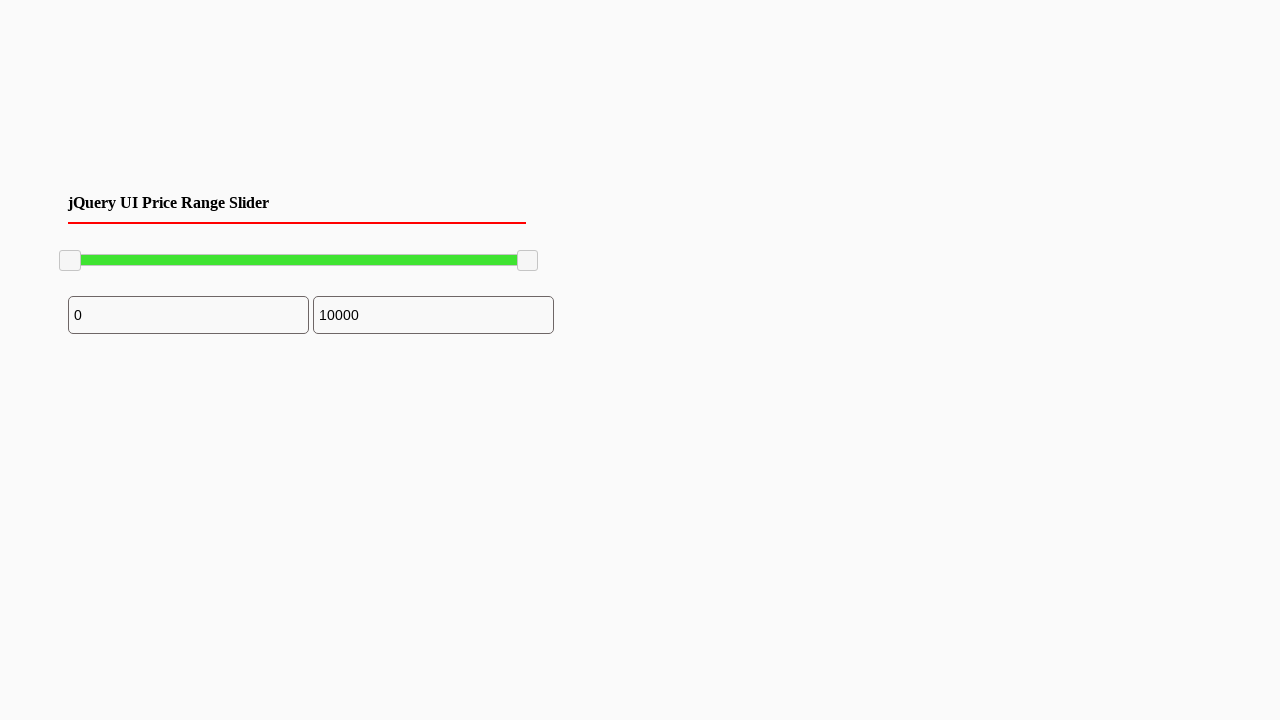

Retrieved bounding box of left slider handle
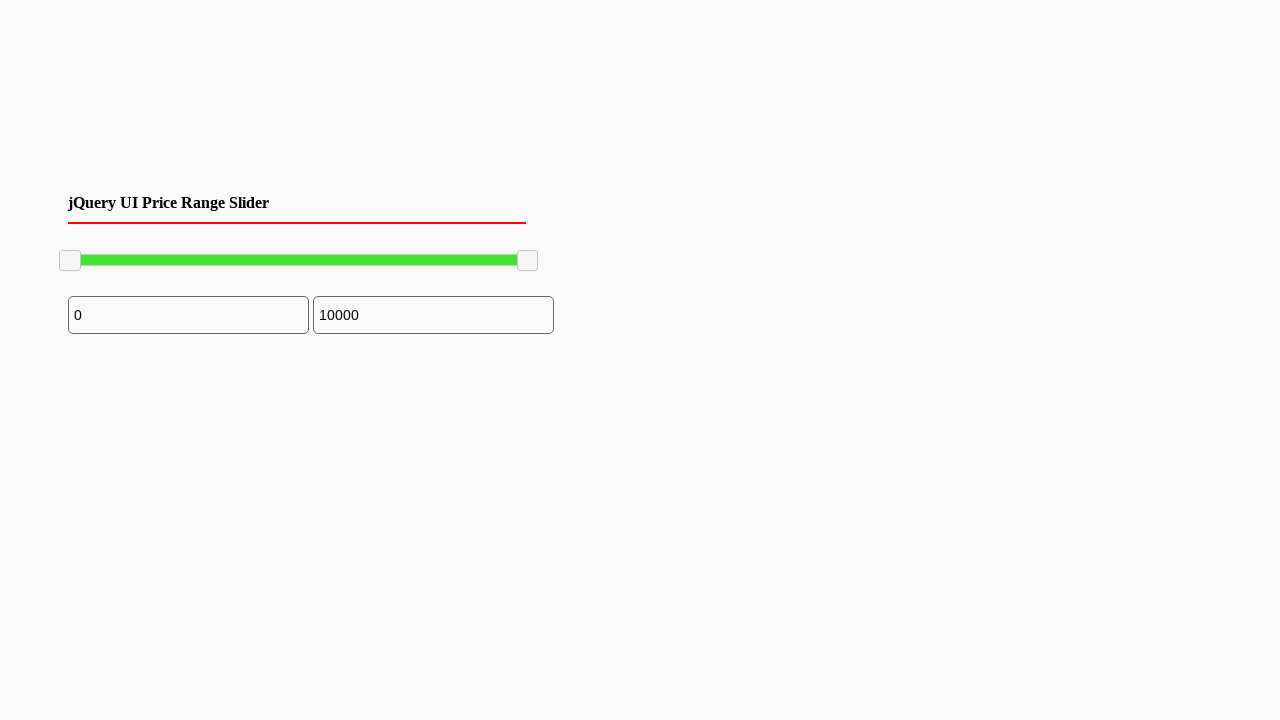

Moved mouse to left slider handle center at (70, 261)
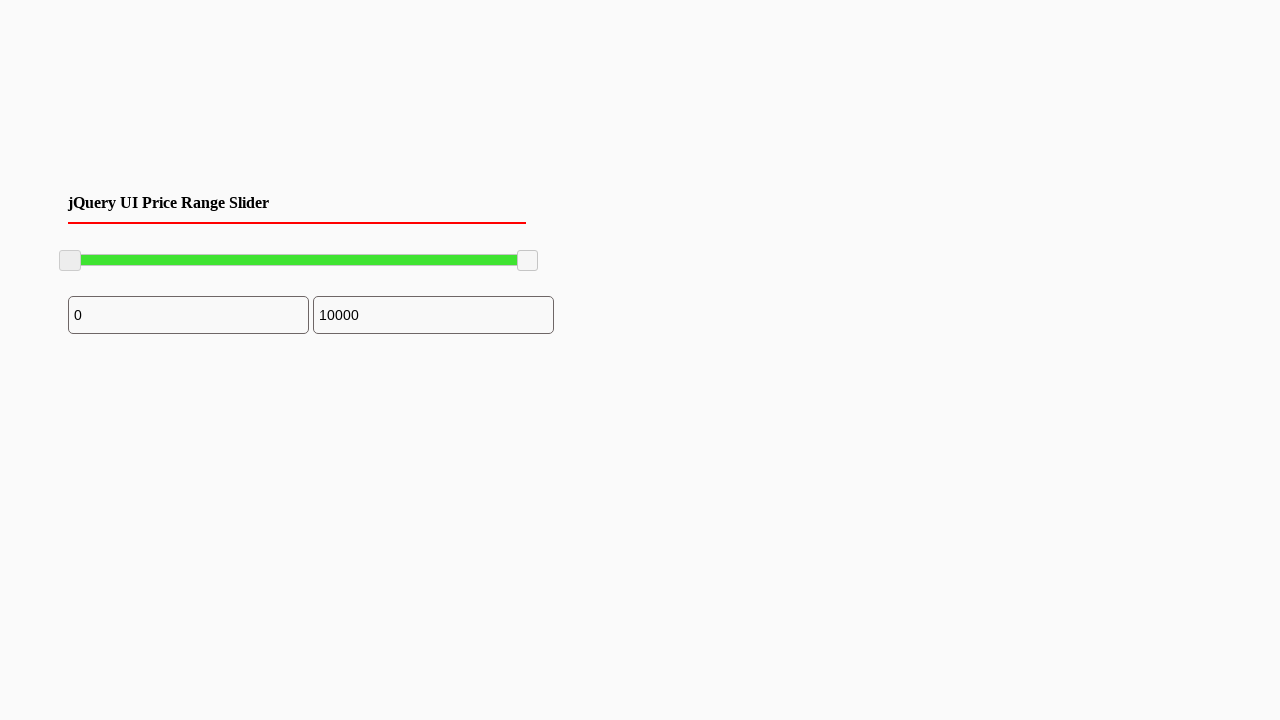

Pressed mouse button down on left slider handle at (70, 261)
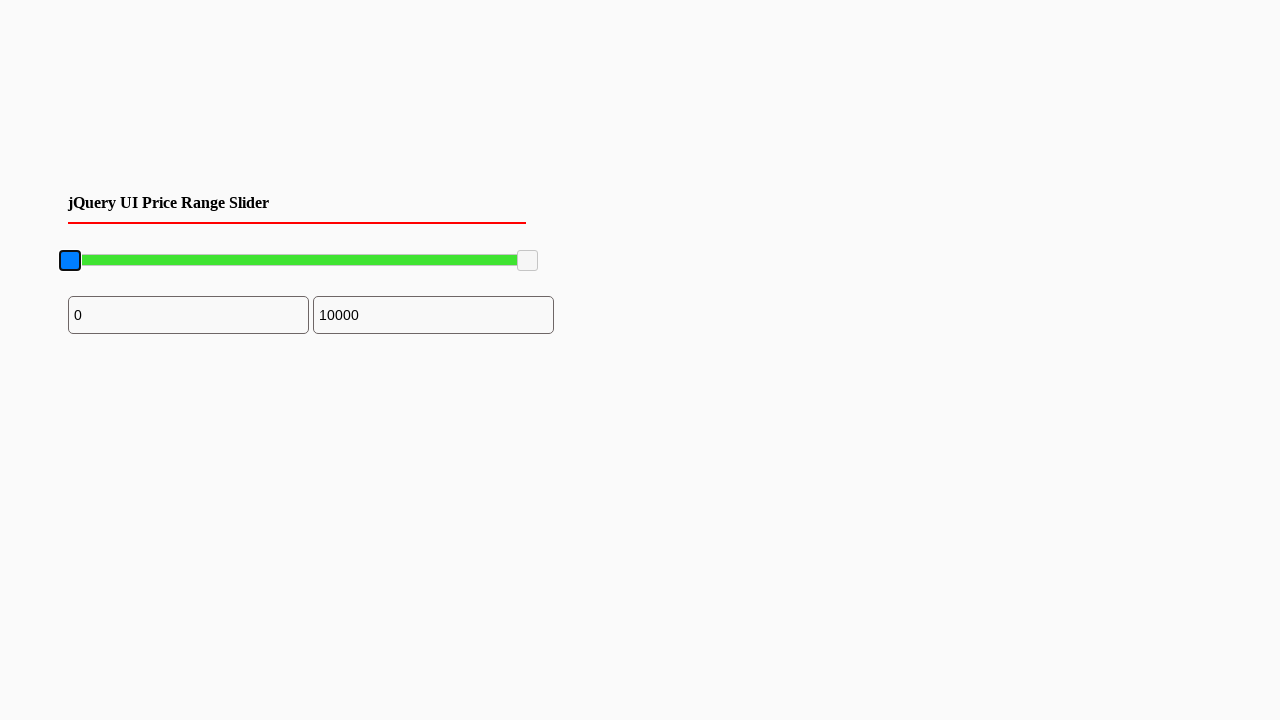

Dragged left slider handle 100 pixels to the right at (170, 261)
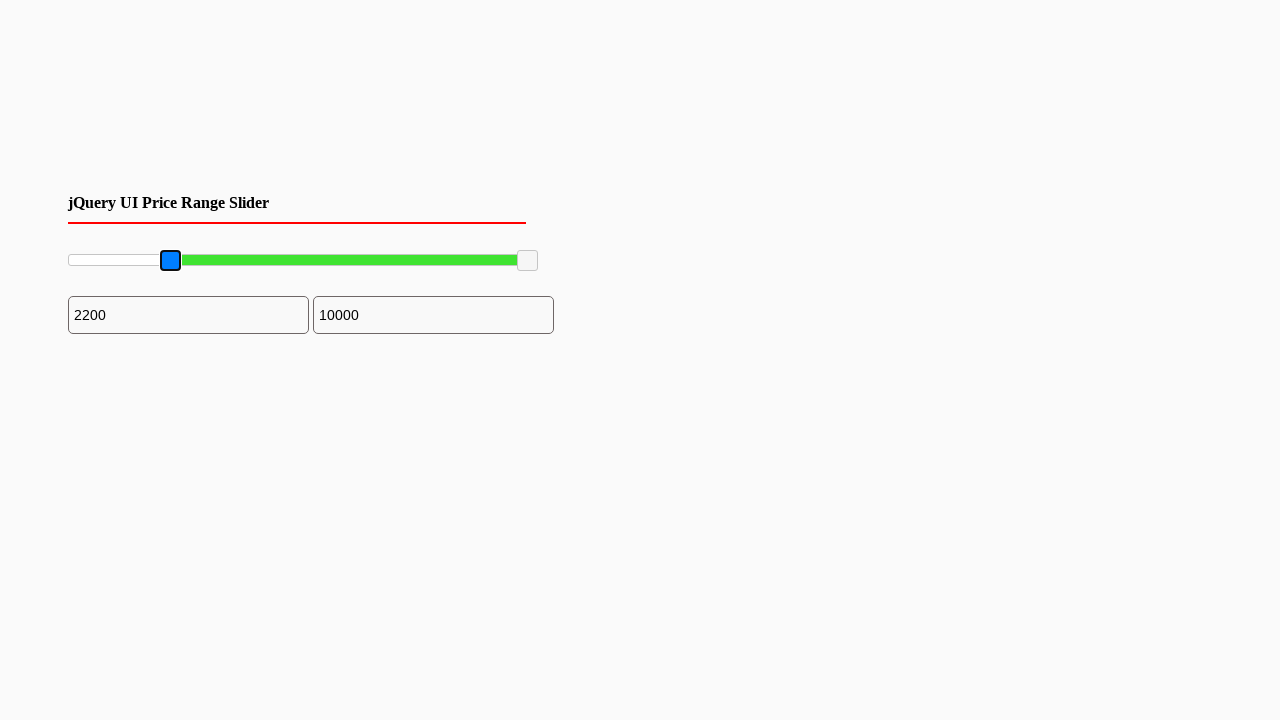

Released mouse button after dragging left slider handle at (170, 261)
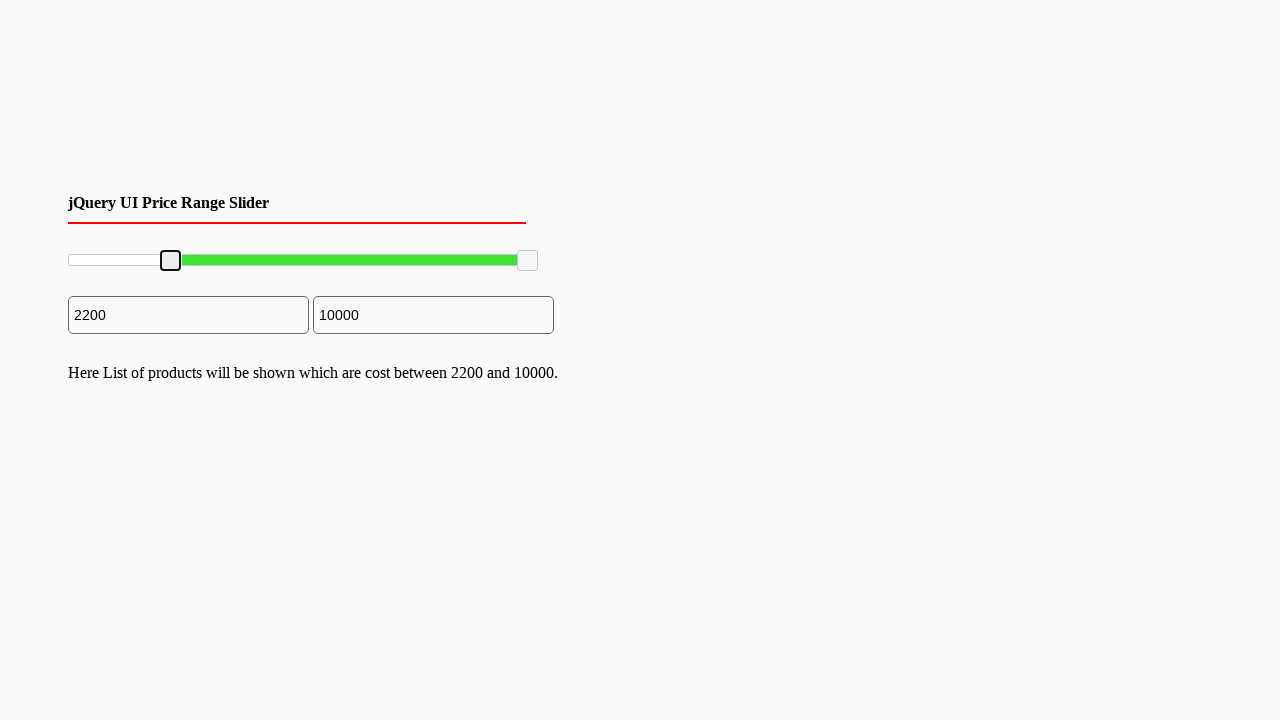

Retrieved bounding box of right slider handle
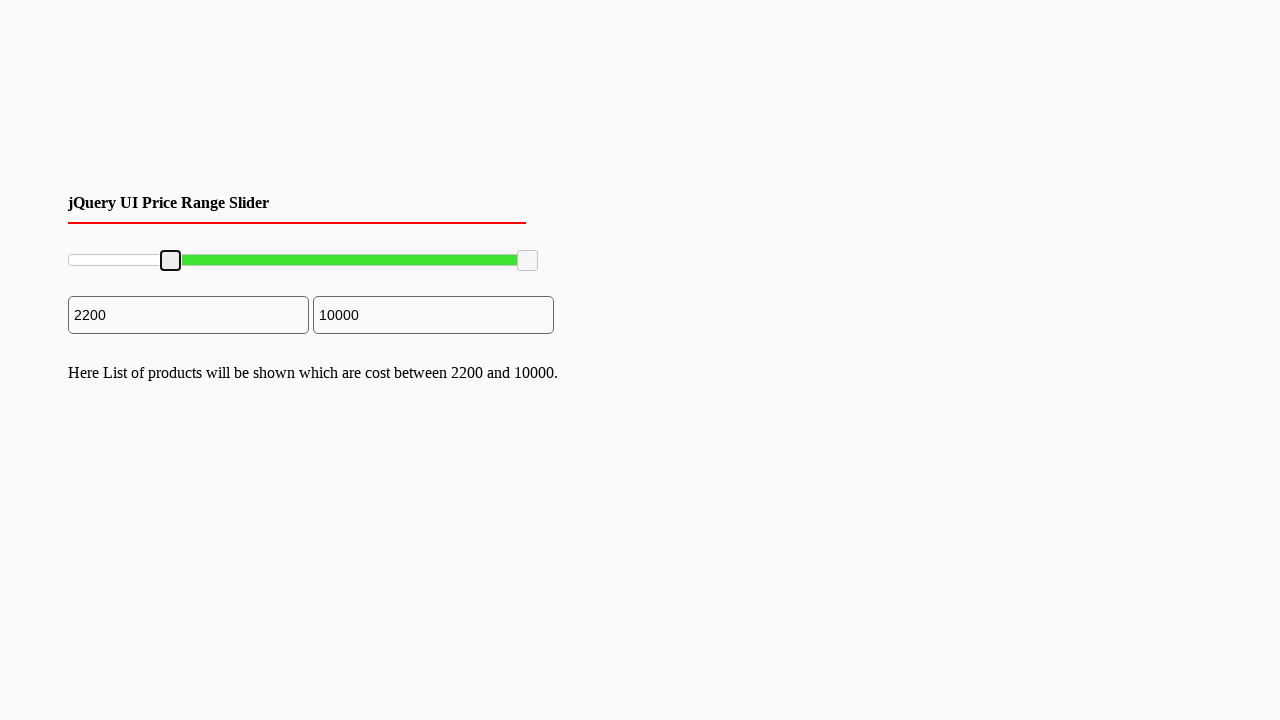

Moved mouse to right slider handle center at (528, 261)
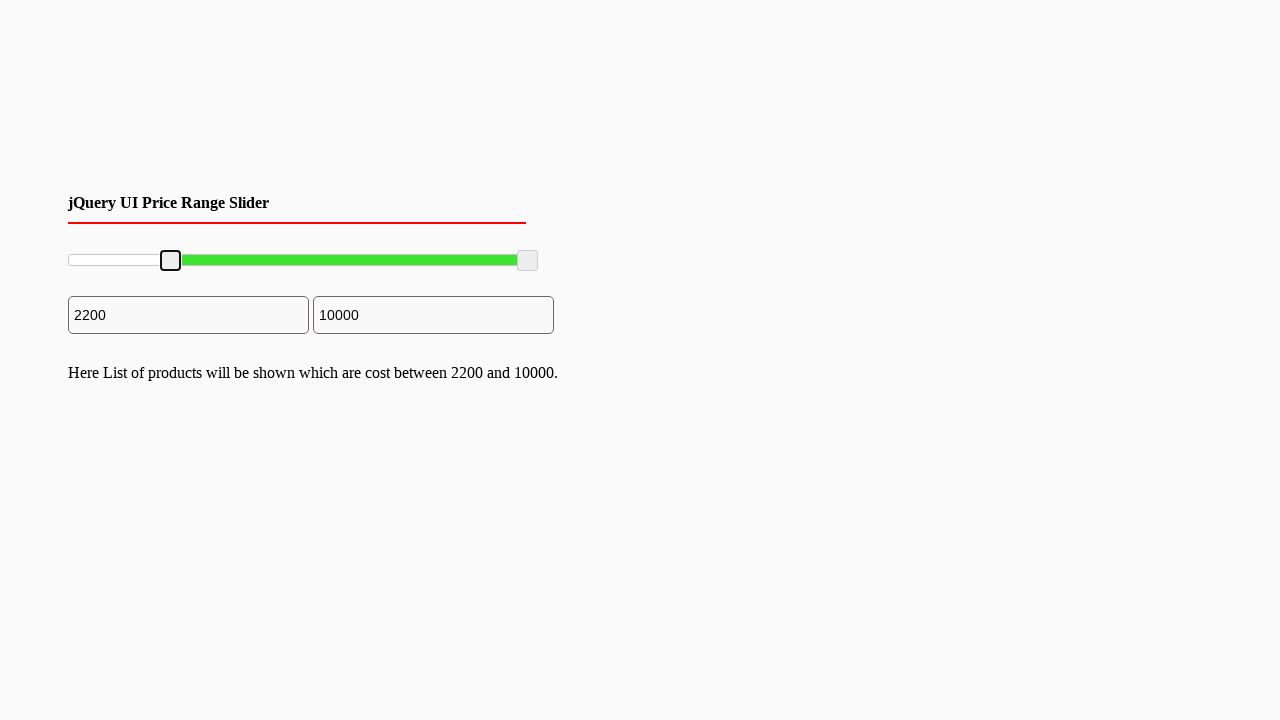

Pressed mouse button down on right slider handle at (528, 261)
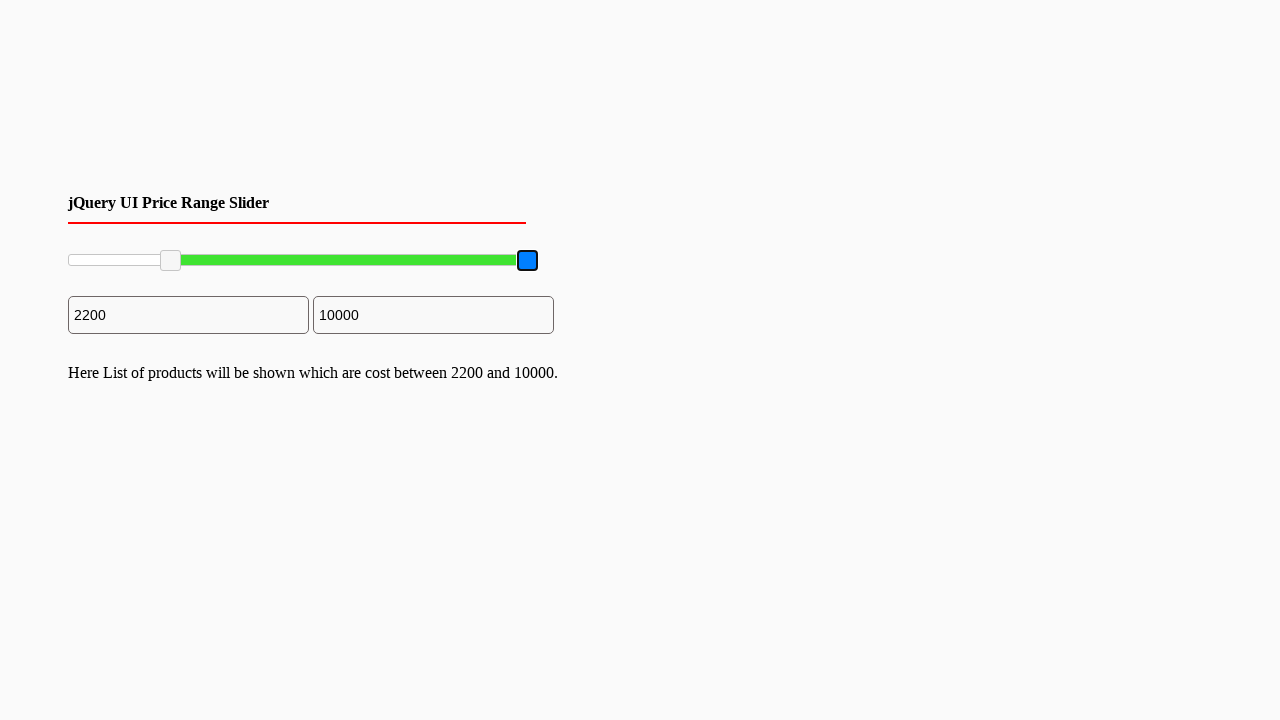

Dragged right slider handle 125 pixels to the left at (403, 261)
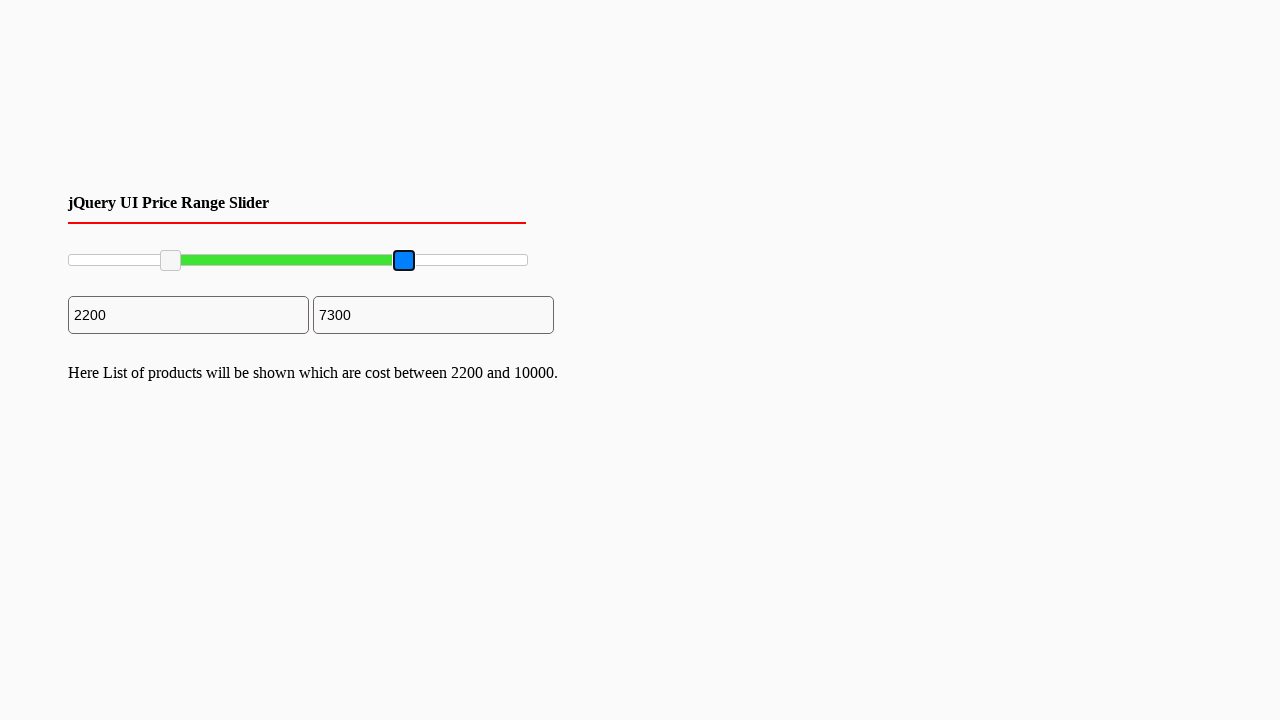

Released mouse button after dragging right slider handle at (403, 261)
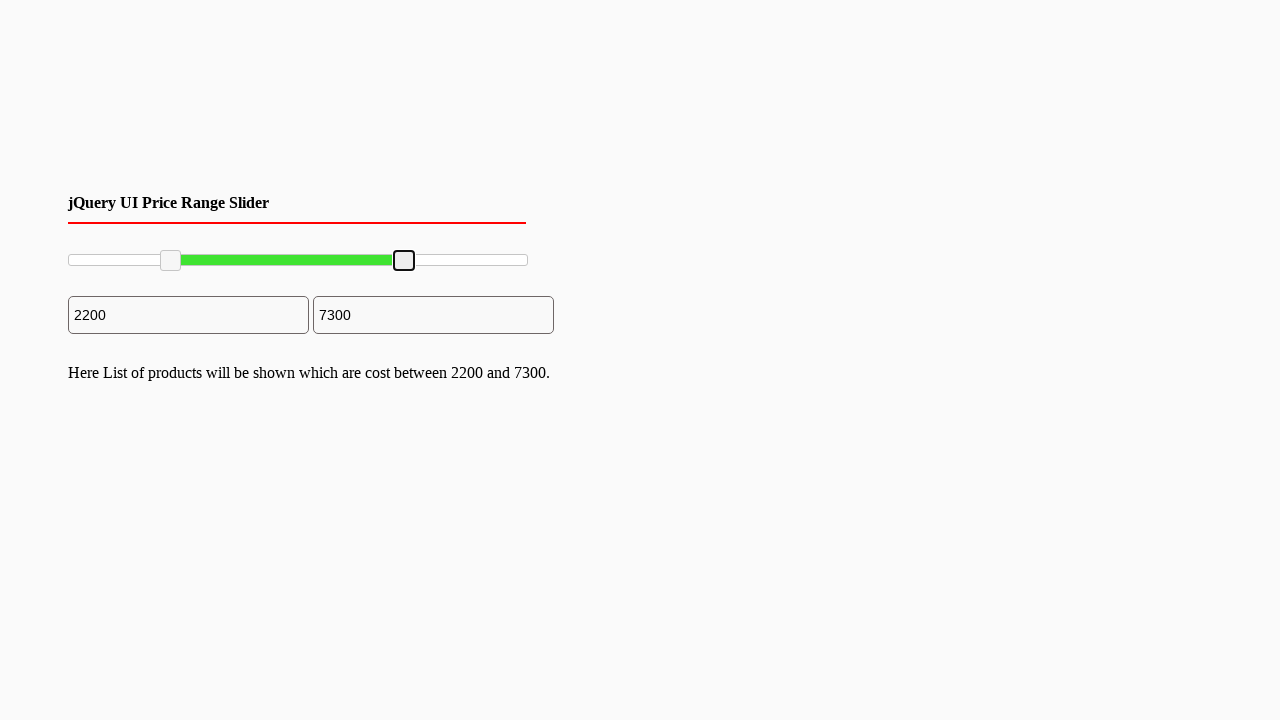

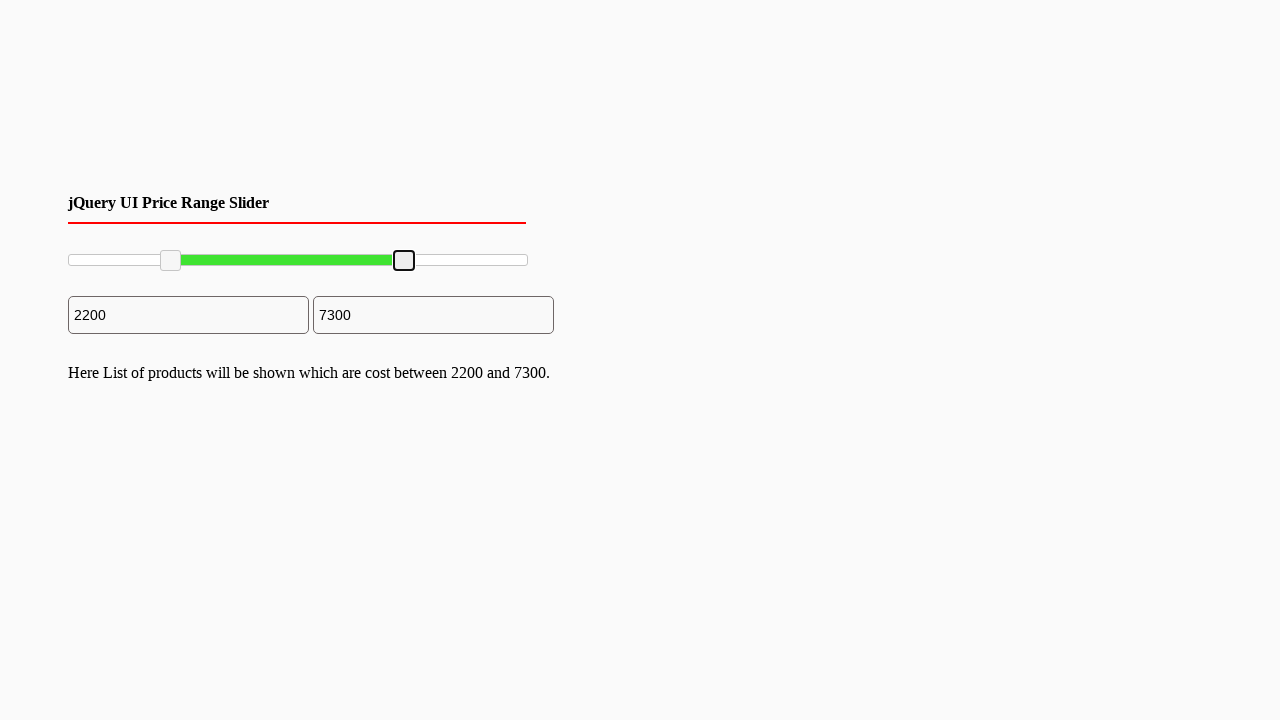